Tests scrolling from a footer element with an offset to make nested iframe content visible

Starting URL: https://www.selenium.dev/selenium/web/scrolling_tests/frame_with_nested_scrolling_frame_out_of_view.html

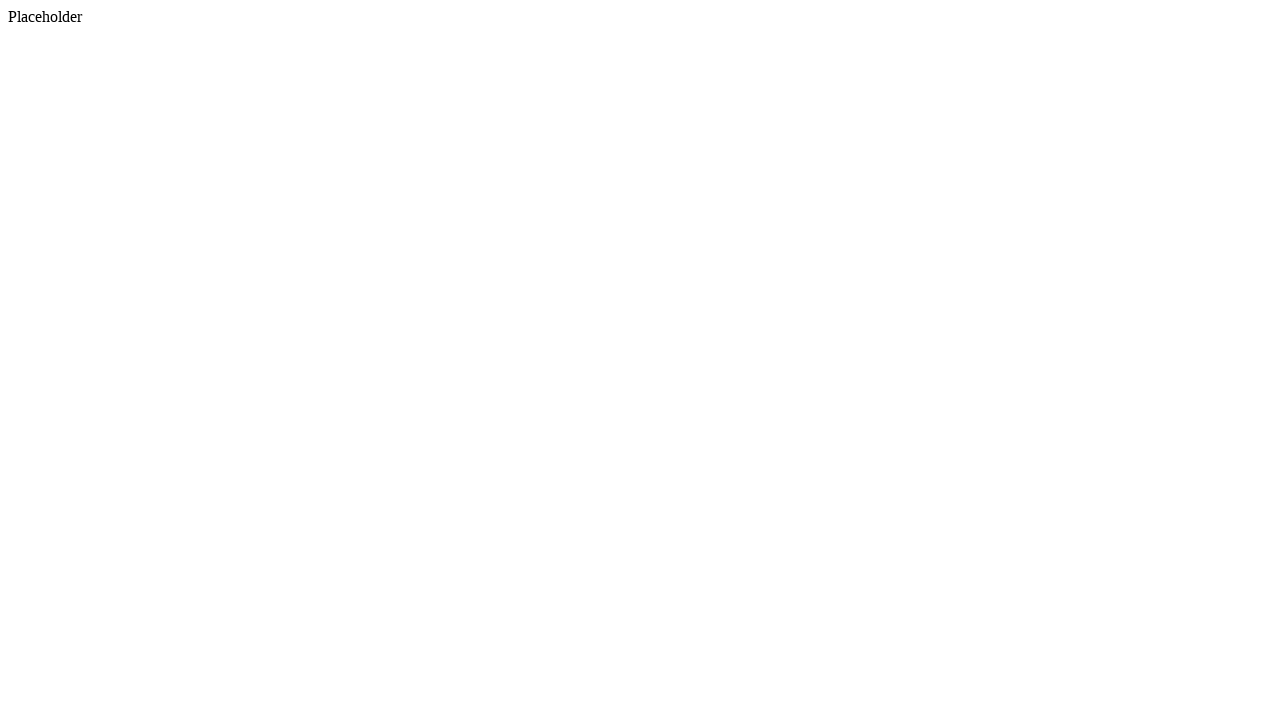

Located footer element
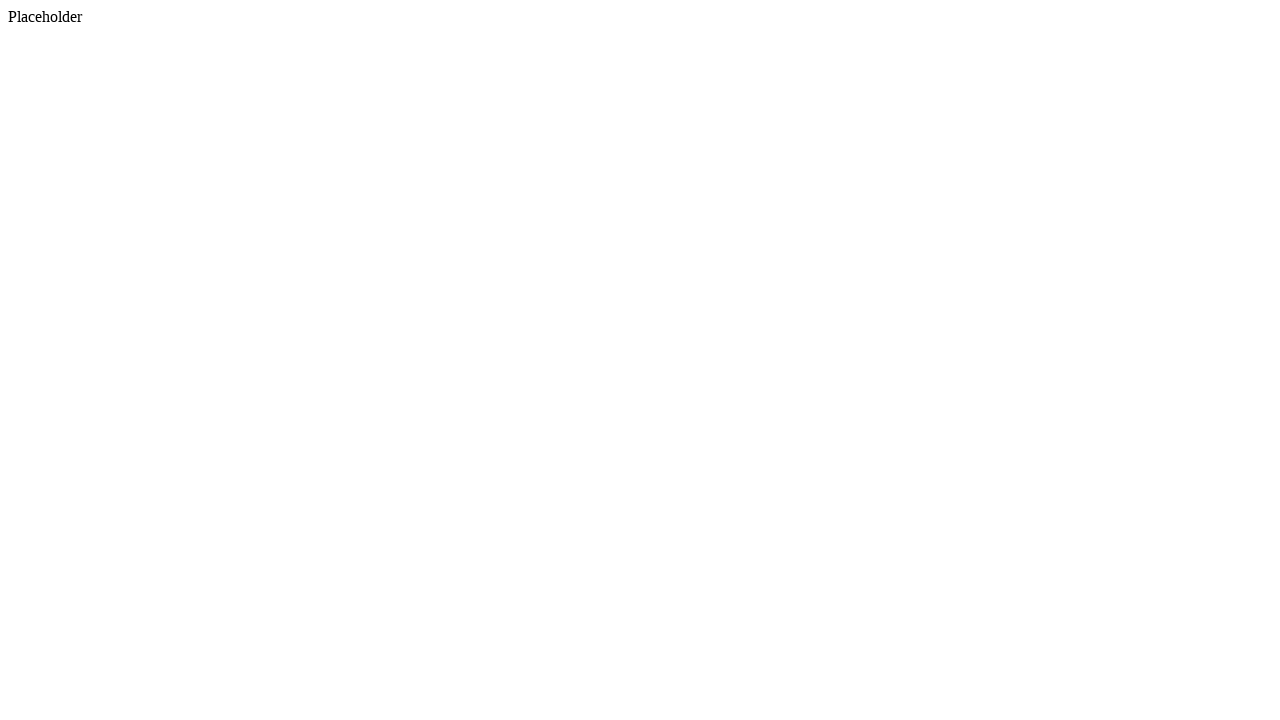

Scrolled footer into view
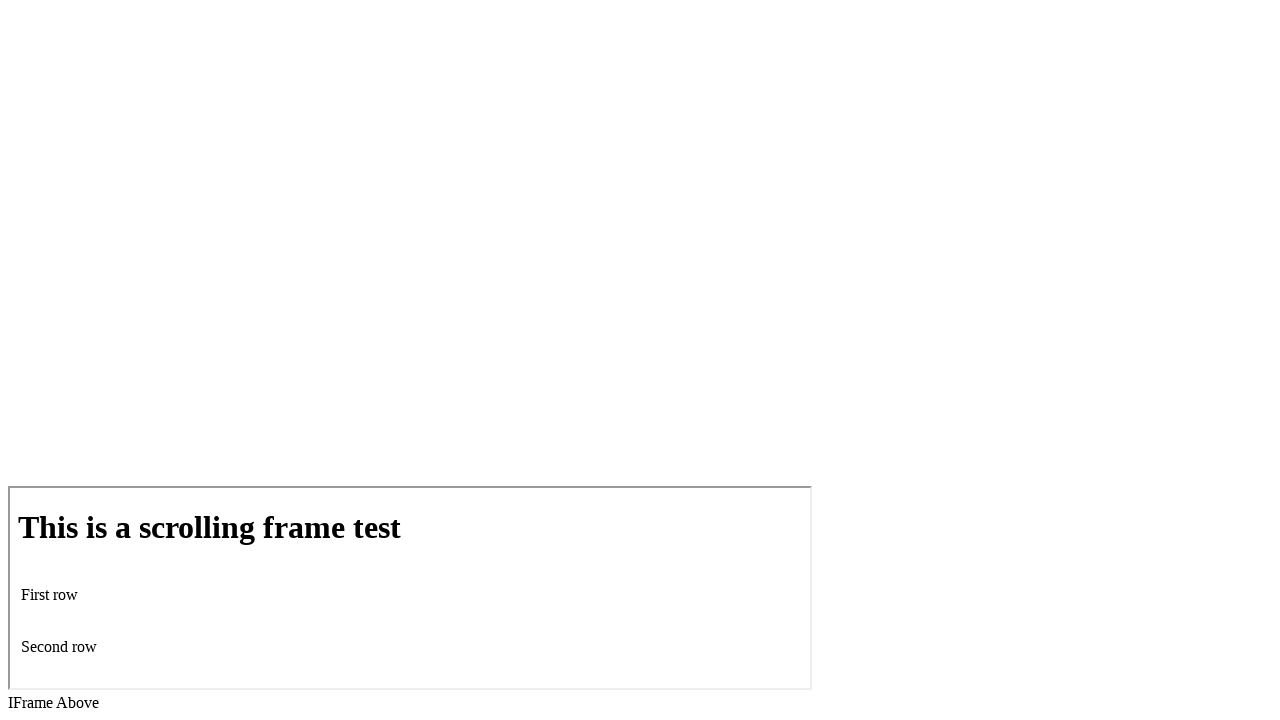

Scrolled down by 200 pixels with mouse wheel
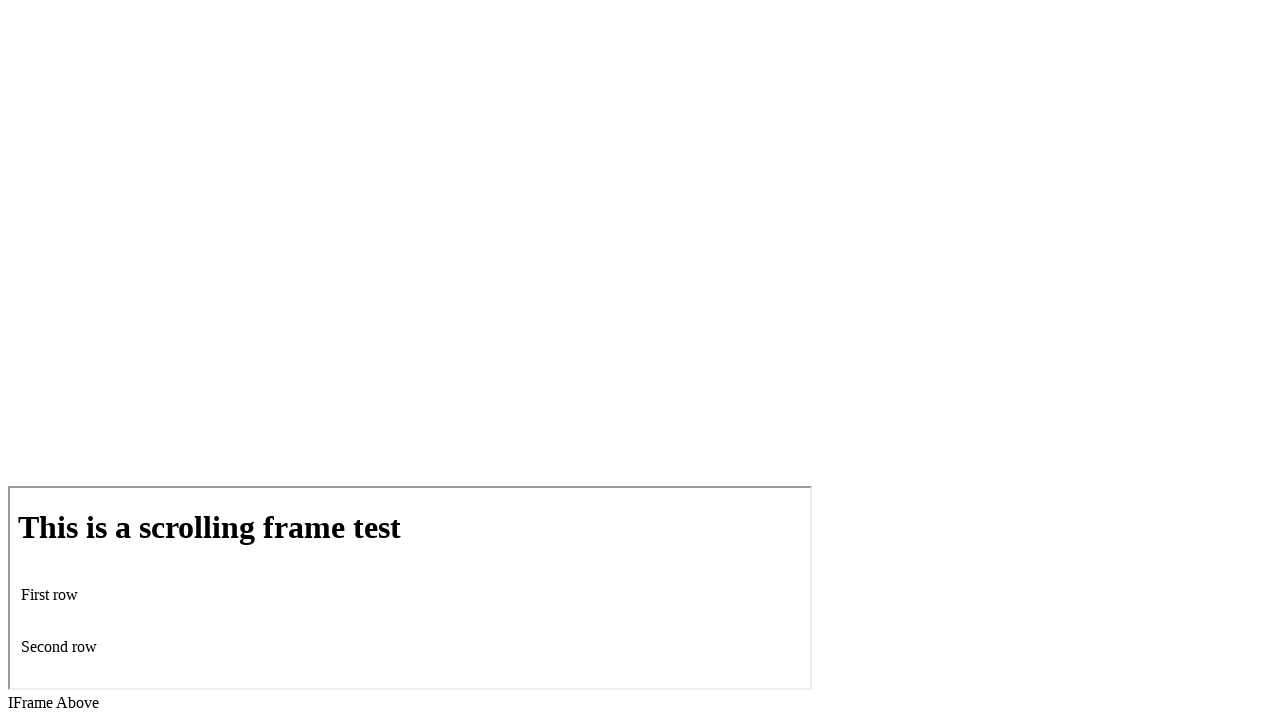

Located iframe element
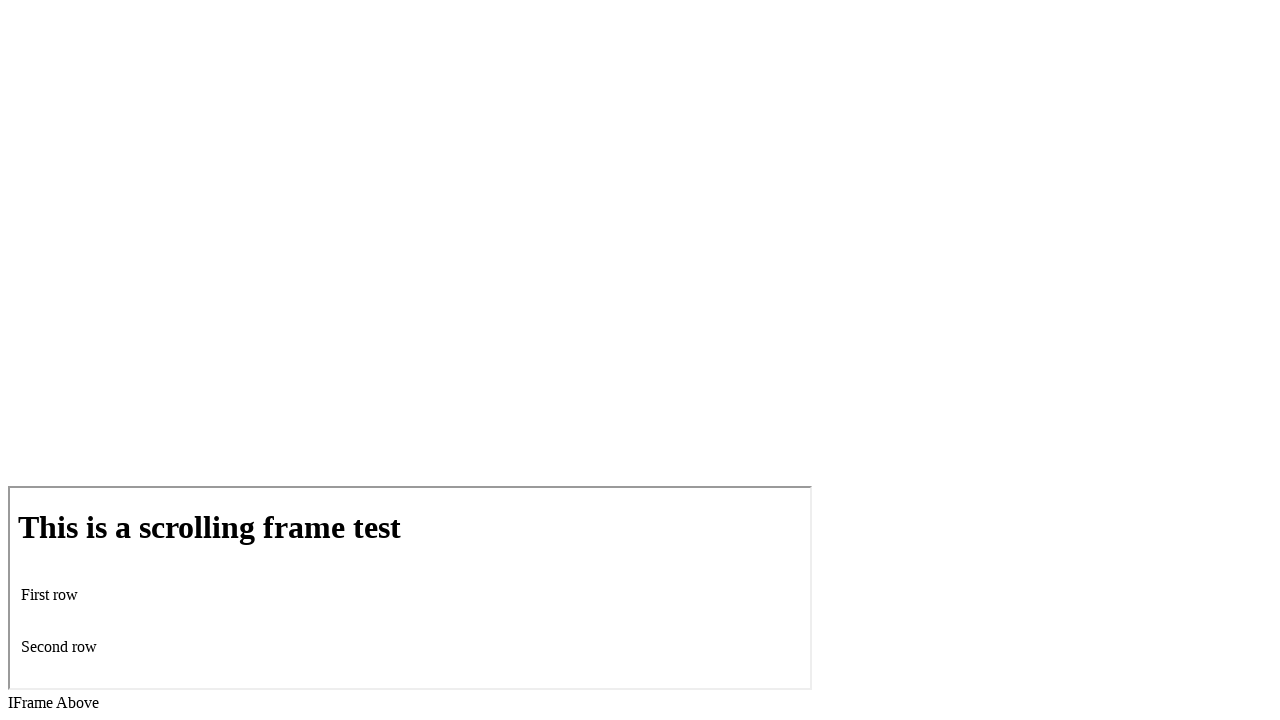

Located checkbox element in nested iframe
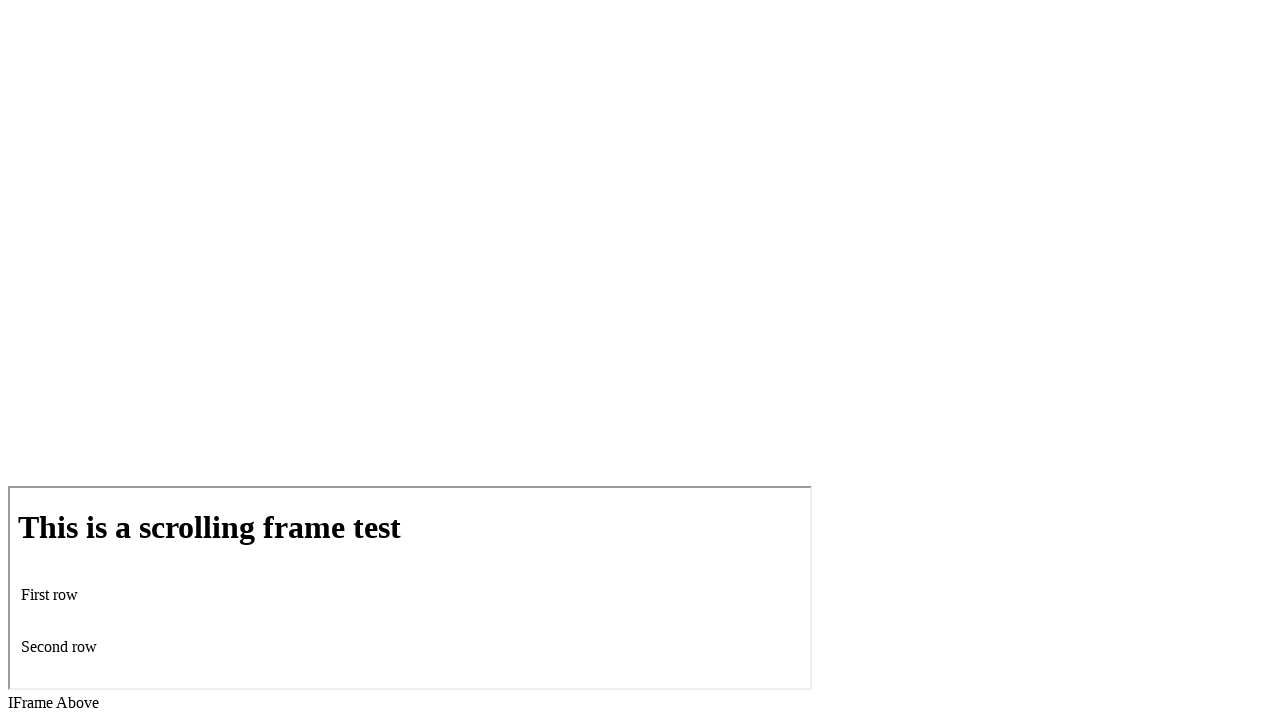

Checkbox in nested iframe became visible after scroll with offset
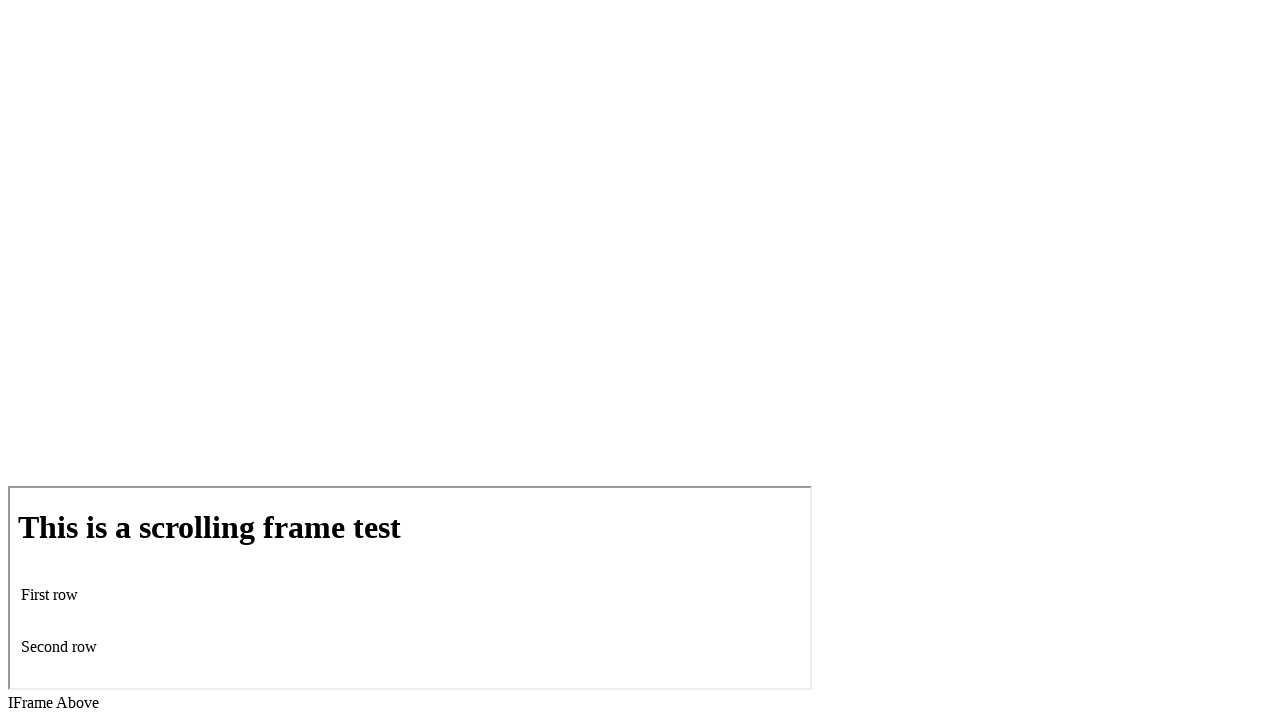

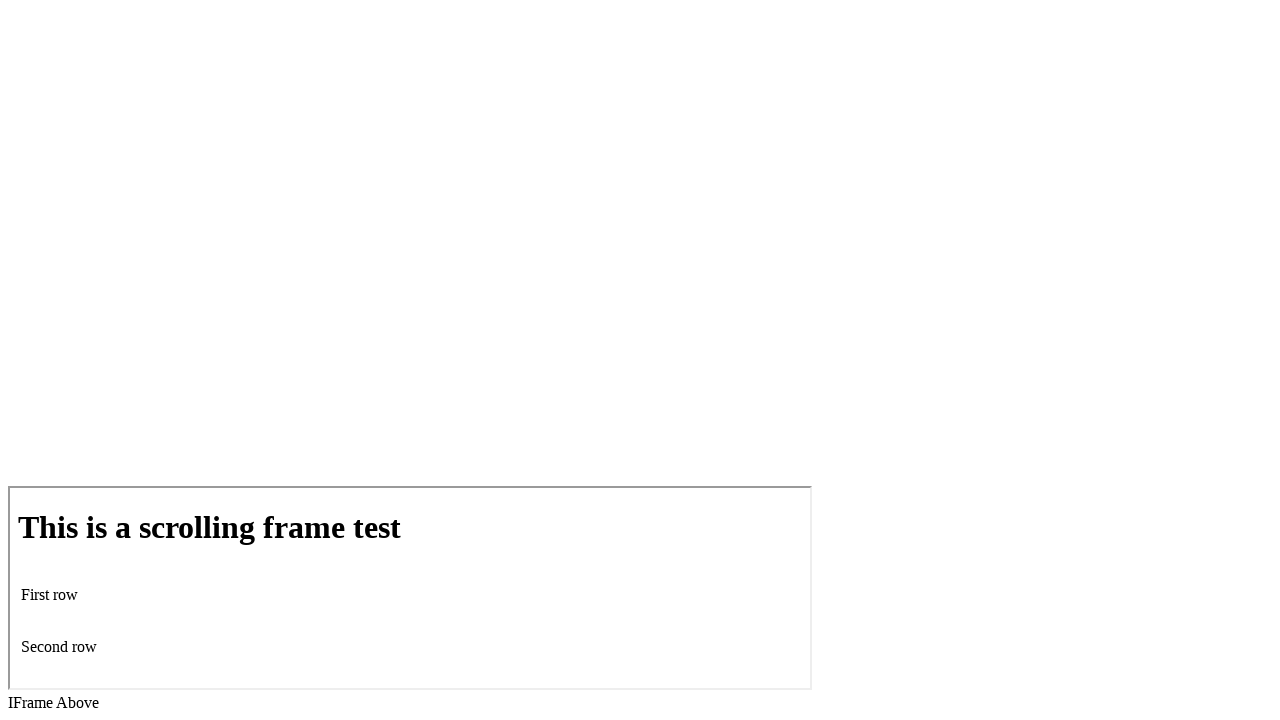